Tests various Selenium locator strategies on a web form by filling text fields, selecting dropdown options, toggling checkboxes and radio buttons, and clicking a navigation link.

Starting URL: https://bonigarcia.dev/selenium-webdriver-java/web-form.html

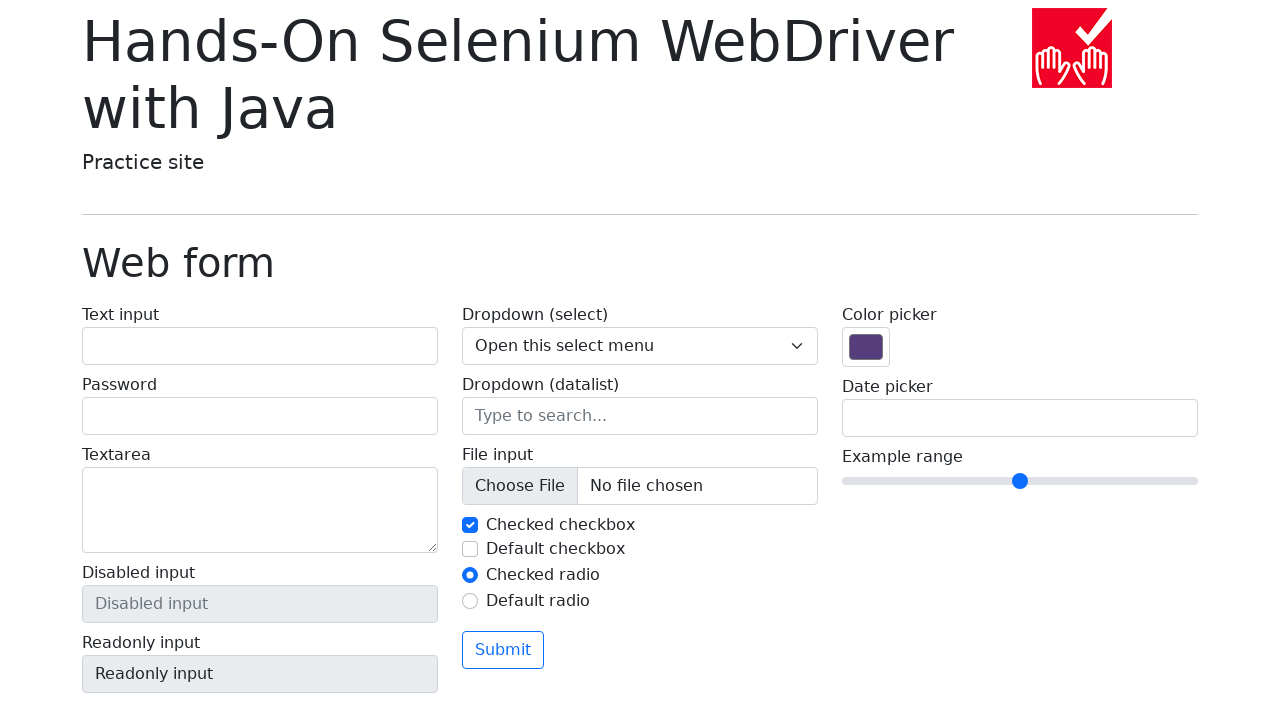

Filled text input field with 'inputTextForm' on #my-text-id
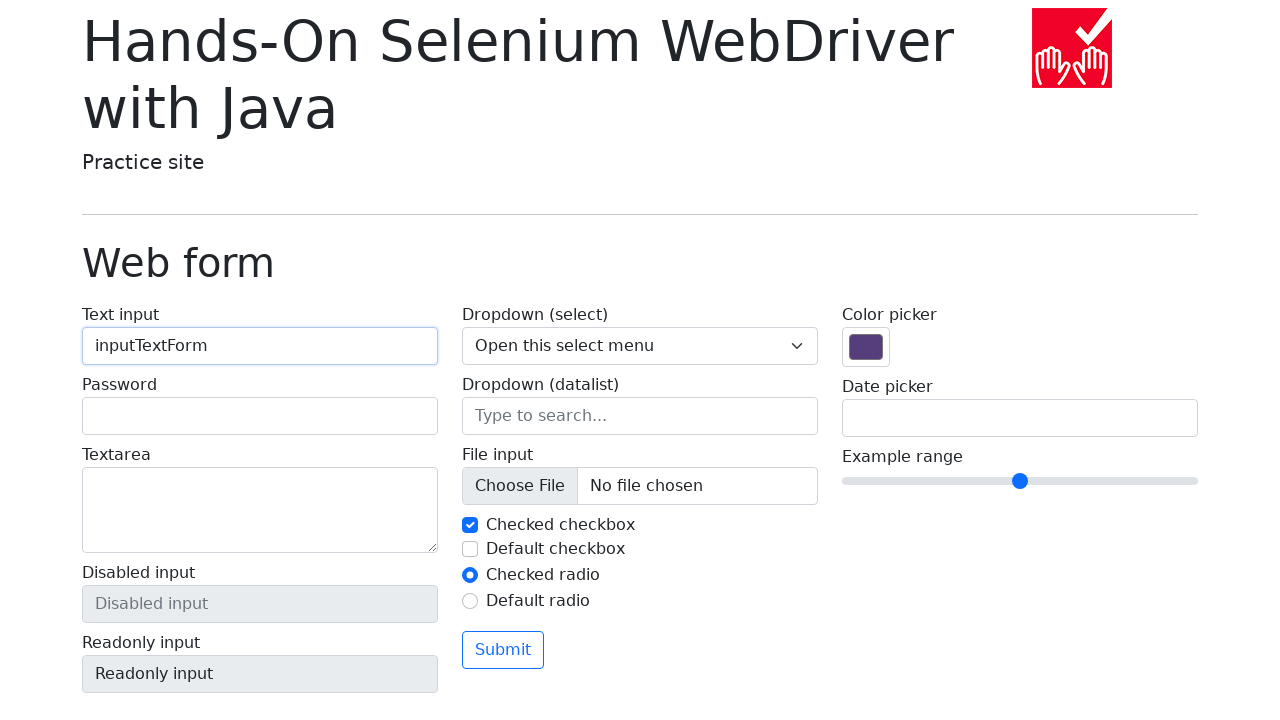

Filled password field with 'passwordForm' on [name='my-password']
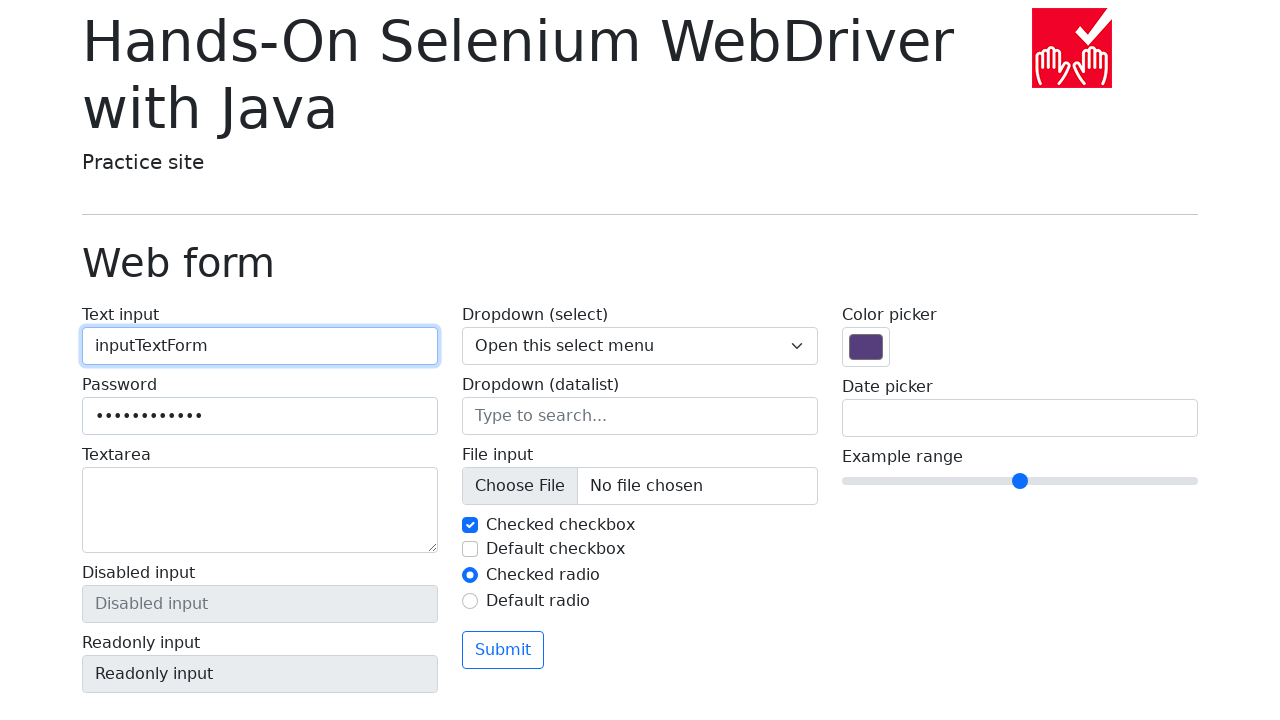

Filled textarea with 'my-textarea' on [name='my-textarea']
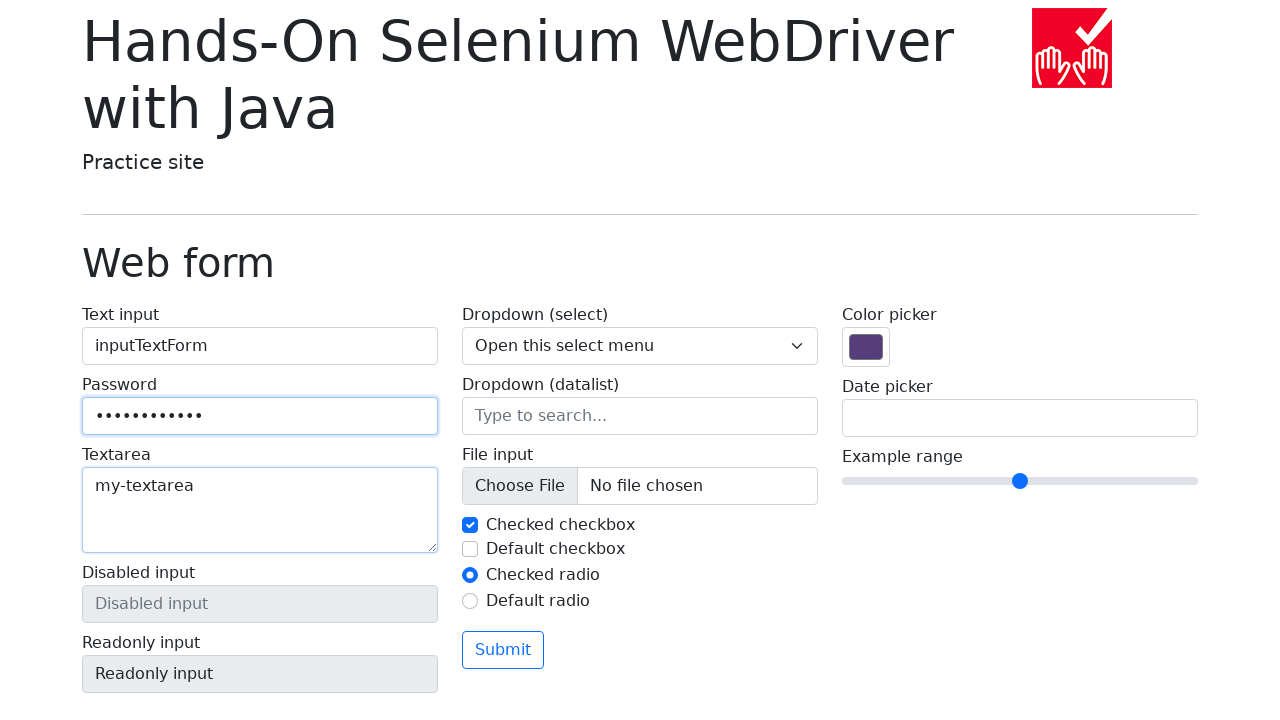

Selected 'Two' from dropdown menu on .form-select
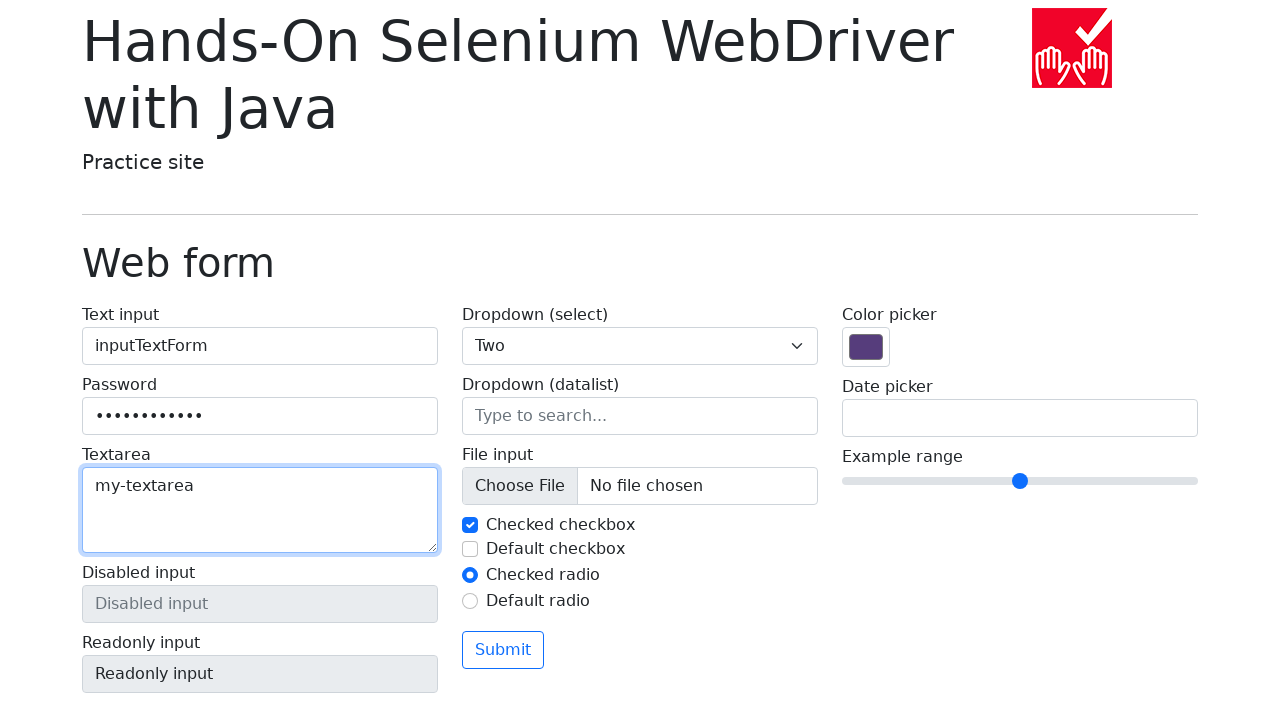

Toggled checkbox to off at (470, 525) on input[type='checkbox'][name='my-check']
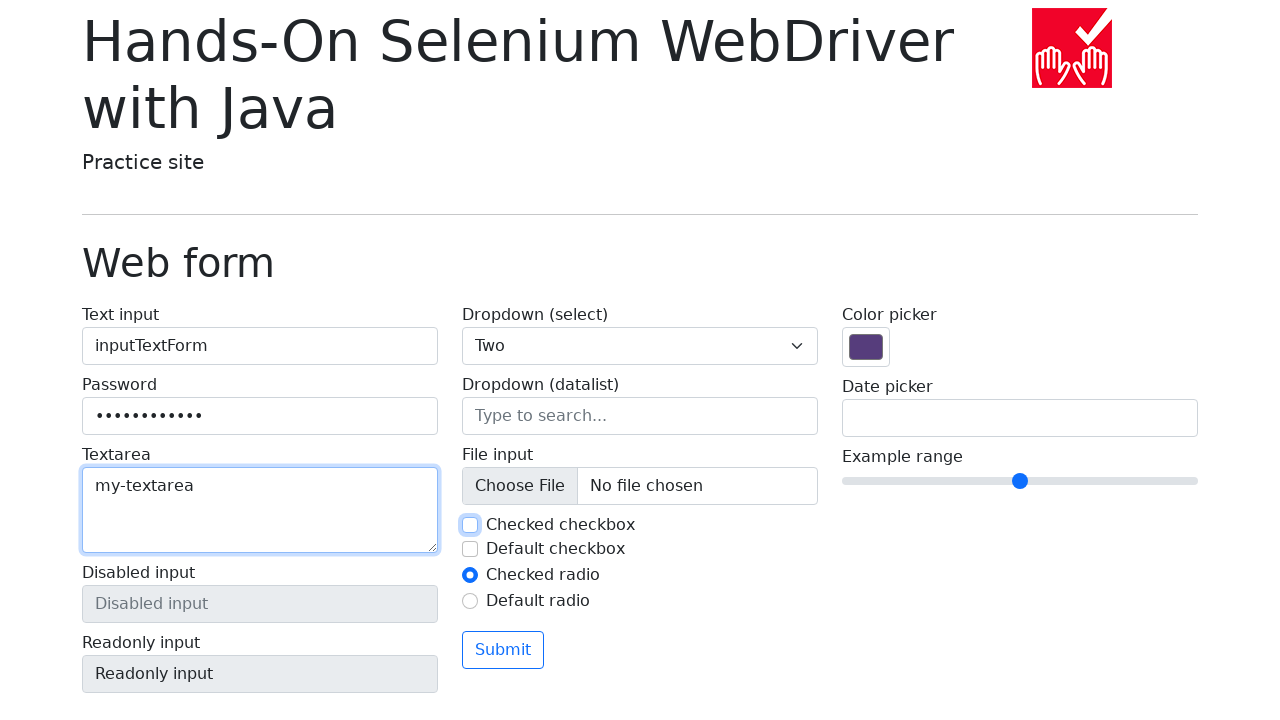

Clicked radio button at (470, 575) on input[type='radio'][name='my-radio']
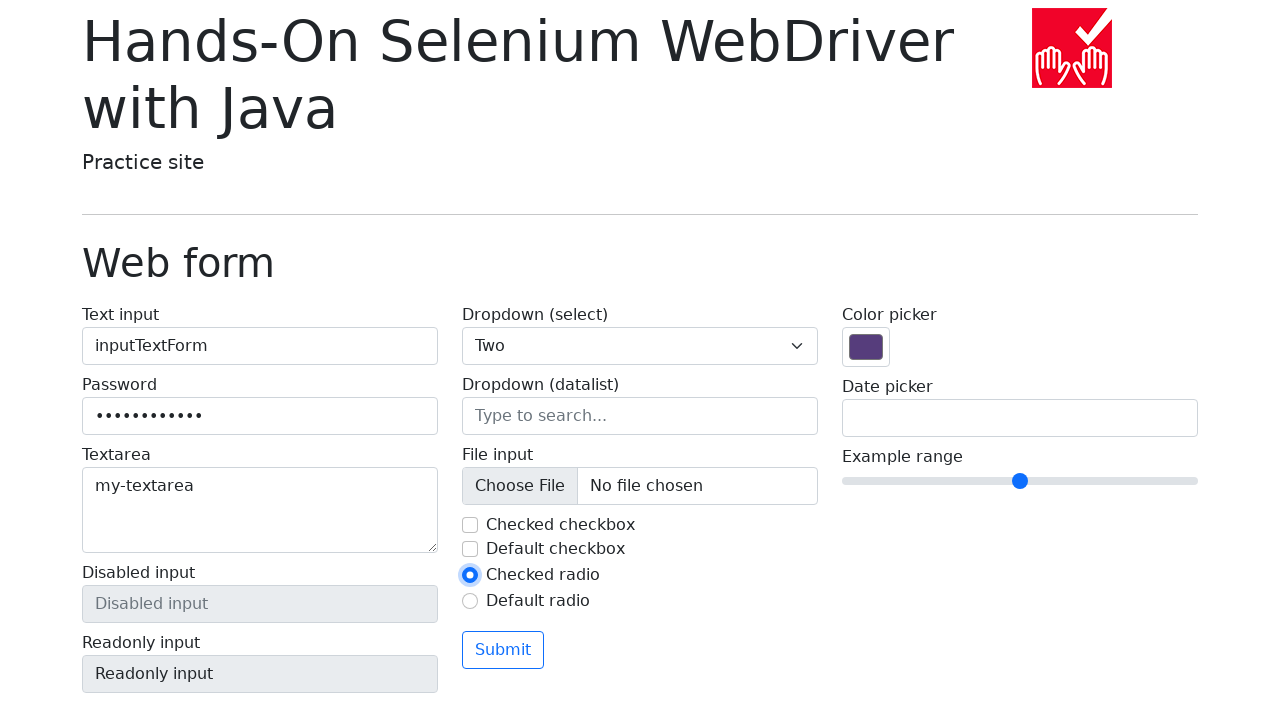

Clicked 'Return to index' link at (143, 711) on text=Return to index
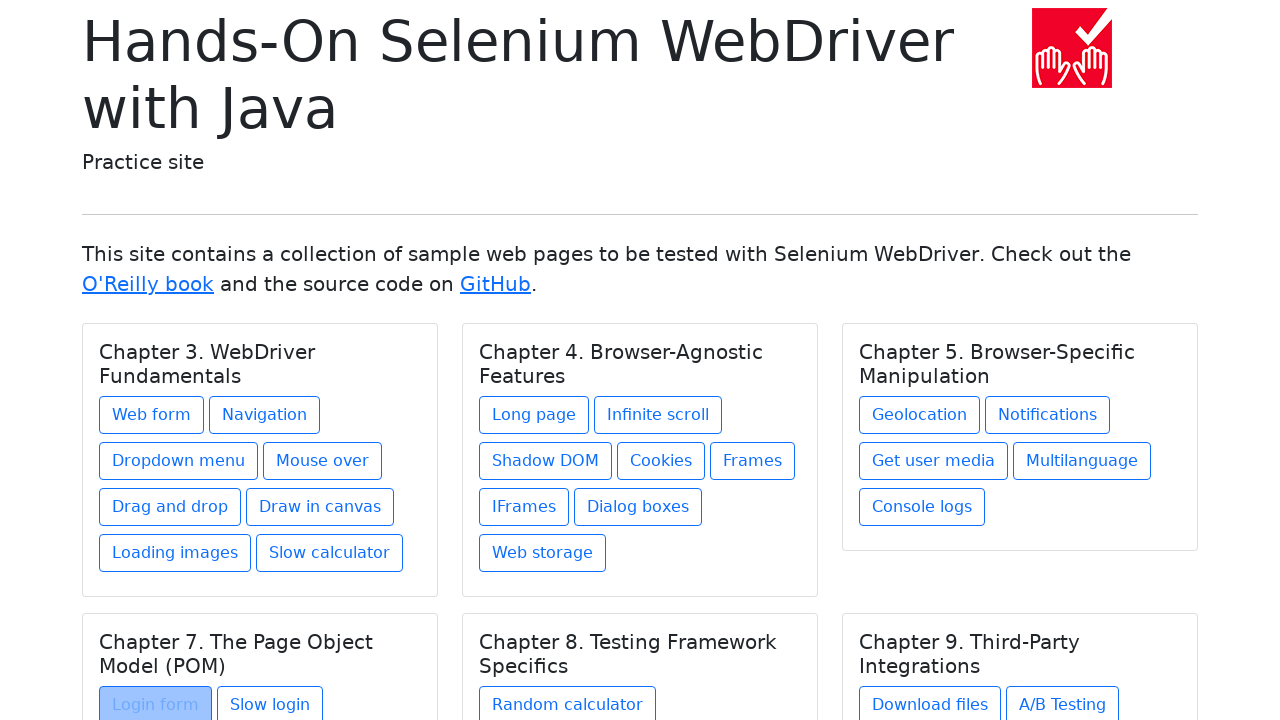

Navigation to index page completed
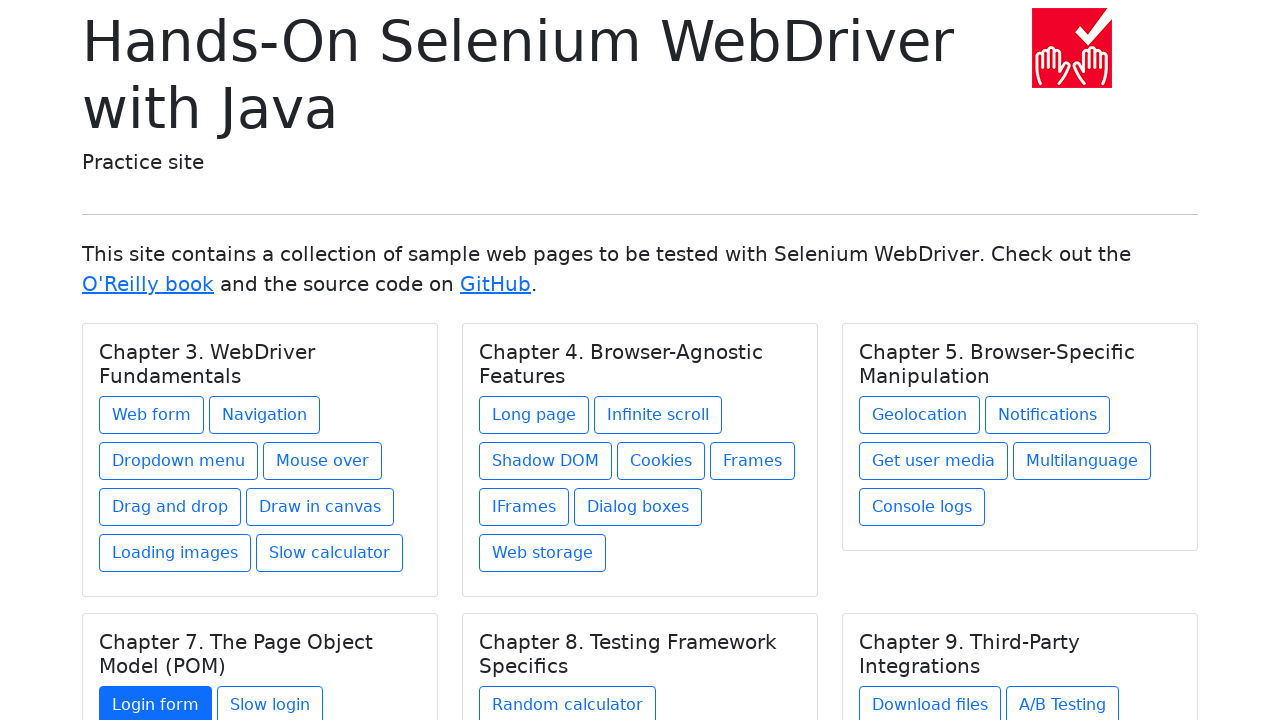

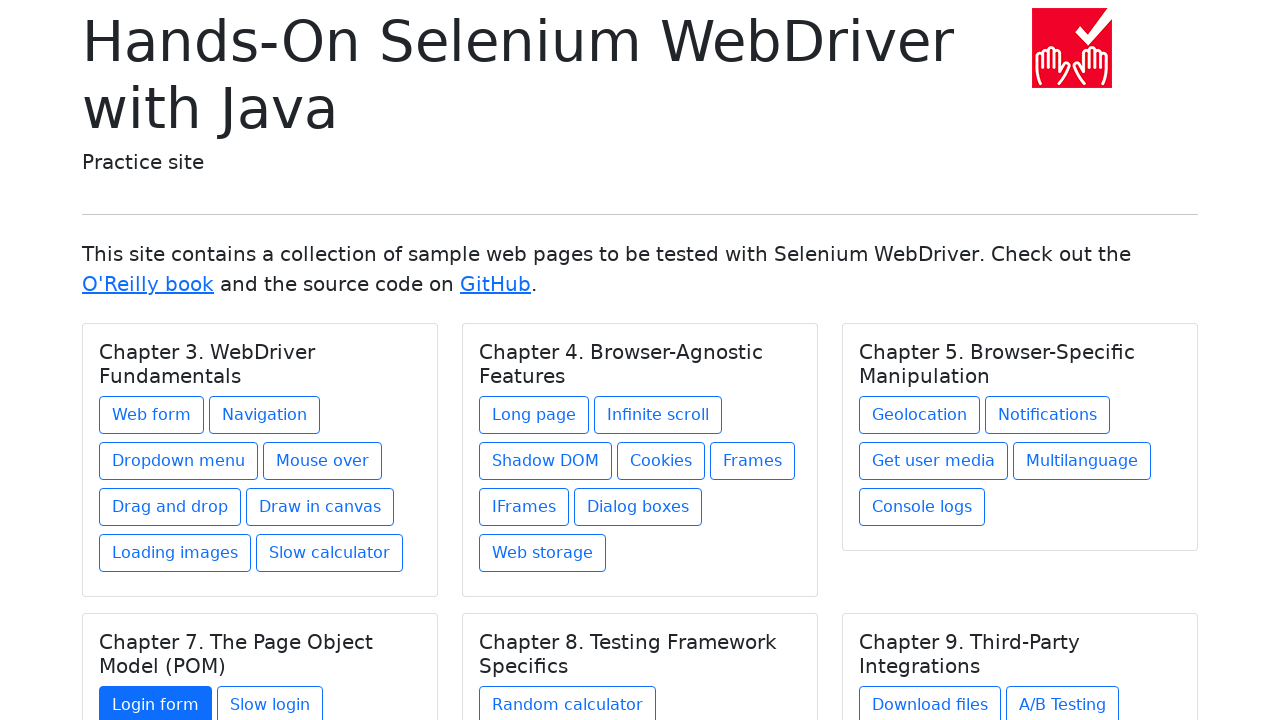